Tests the DemoQA practice form by navigating to the Forms section, opening the Practice Form, and filling in personal information fields including first name, last name, email, and mobile number.

Starting URL: https://demoqa.com/

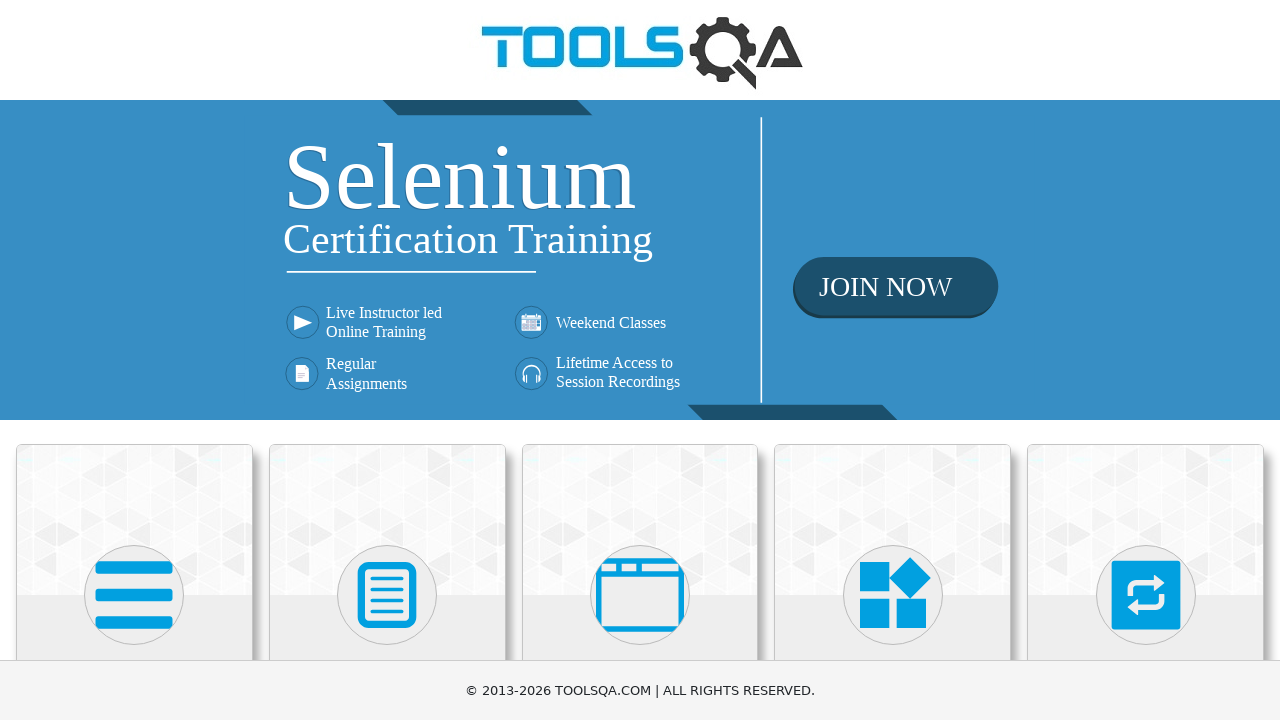

Scrolled down 250px to view Forms section
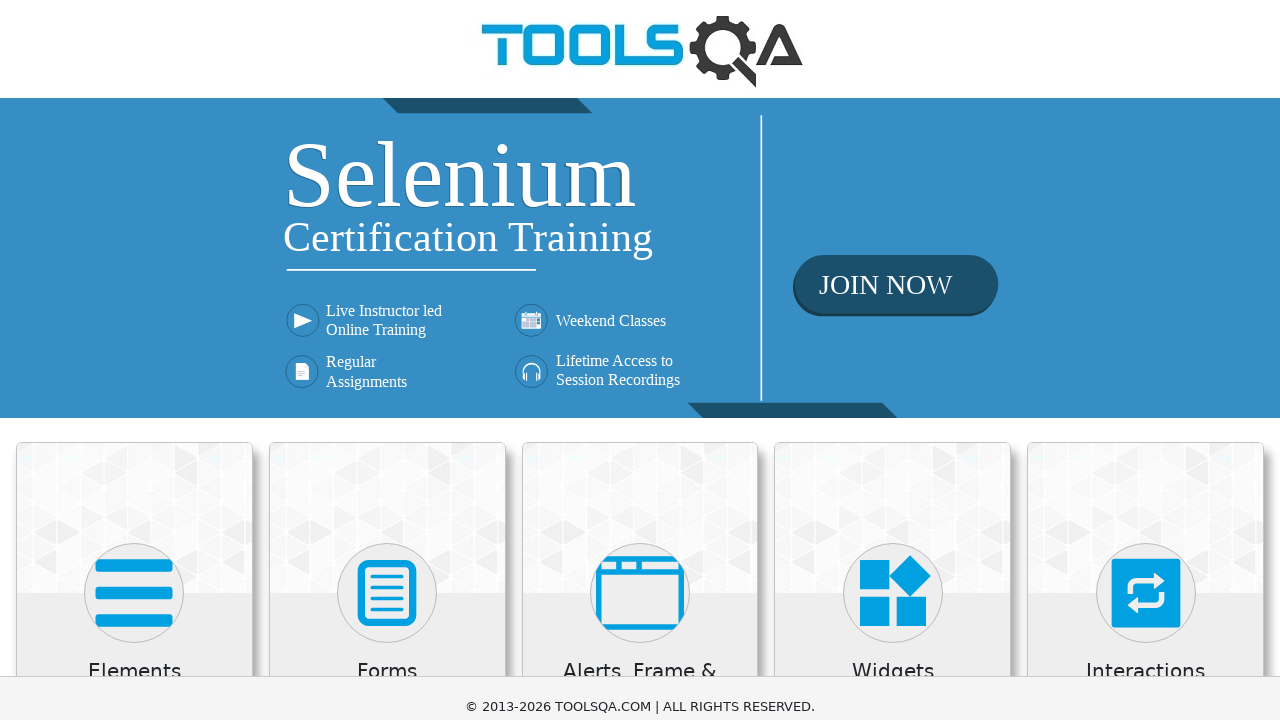

Clicked on Forms section at (387, 423) on xpath=//h5[text()='Forms']
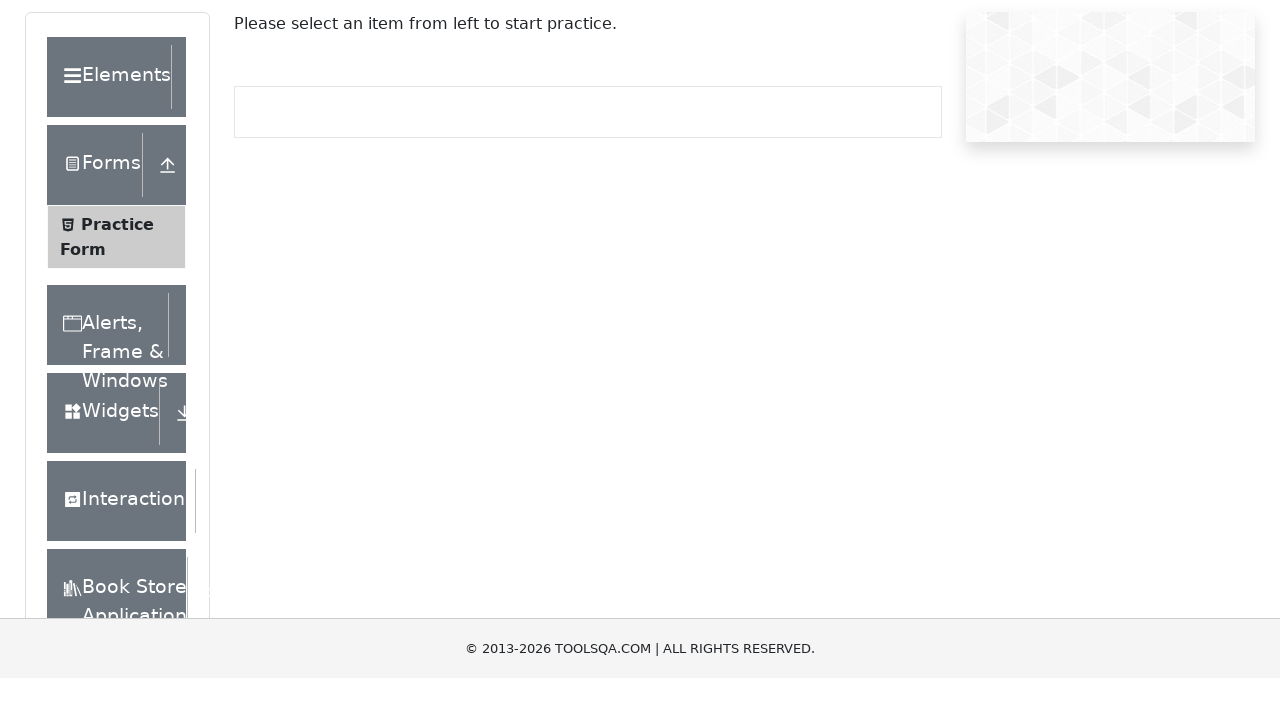

Clicked on Practice Form link at (117, 336) on xpath=//span[text()='Practice Form']
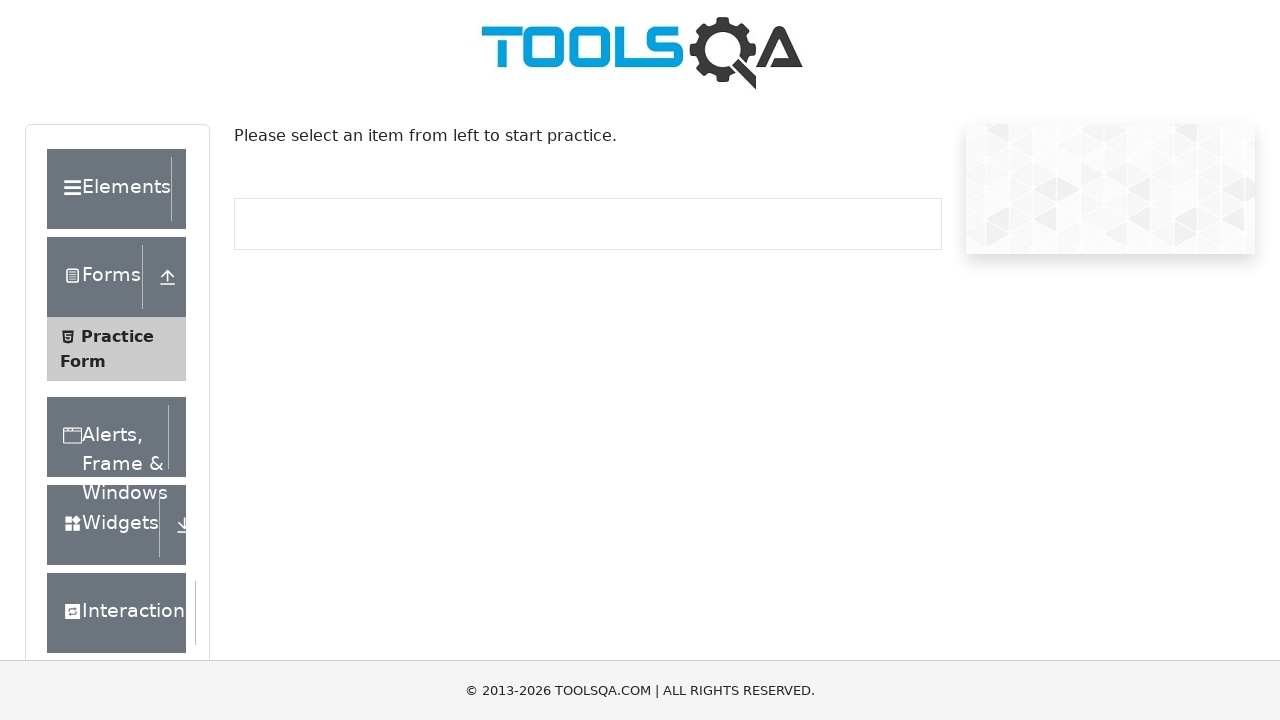

Filled first name field with 'Jon' on #firstName
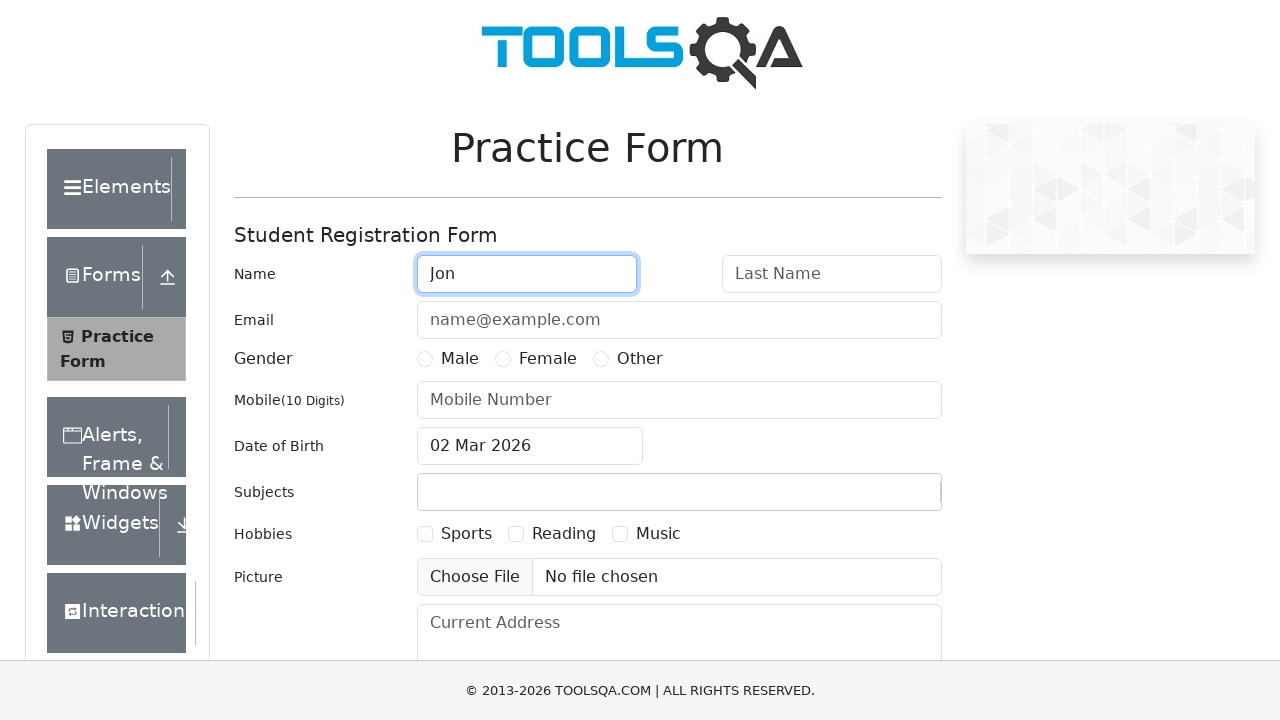

Filled last name field with 'Doe' on #lastName
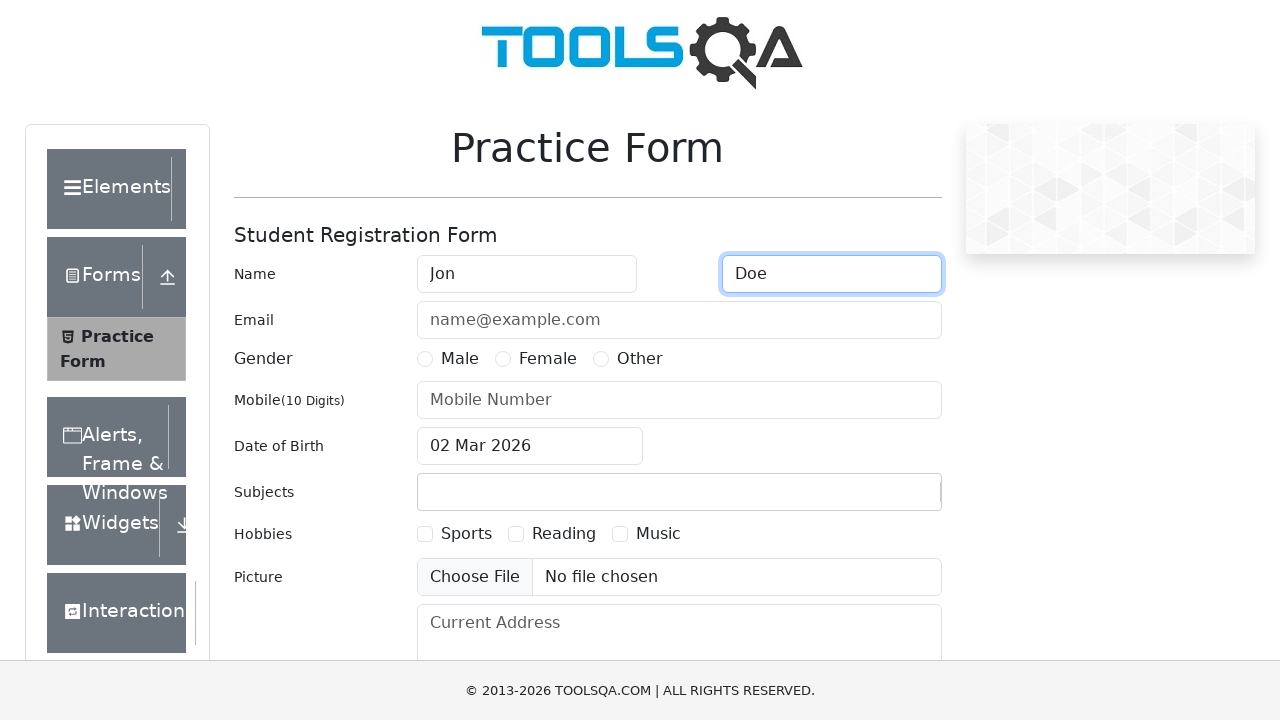

Filled email field with 'mail@mail.com' on #userEmail
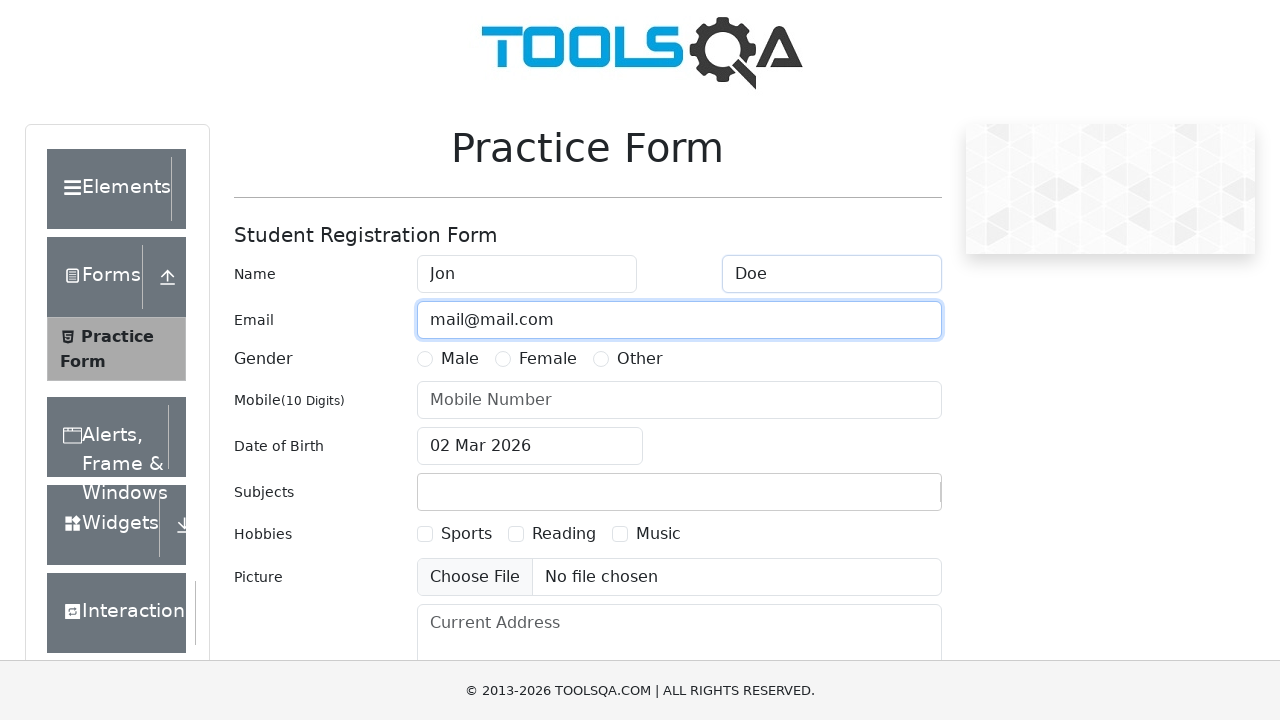

Filled mobile number field with '0741356169' on input[placeholder='Mobile Number']
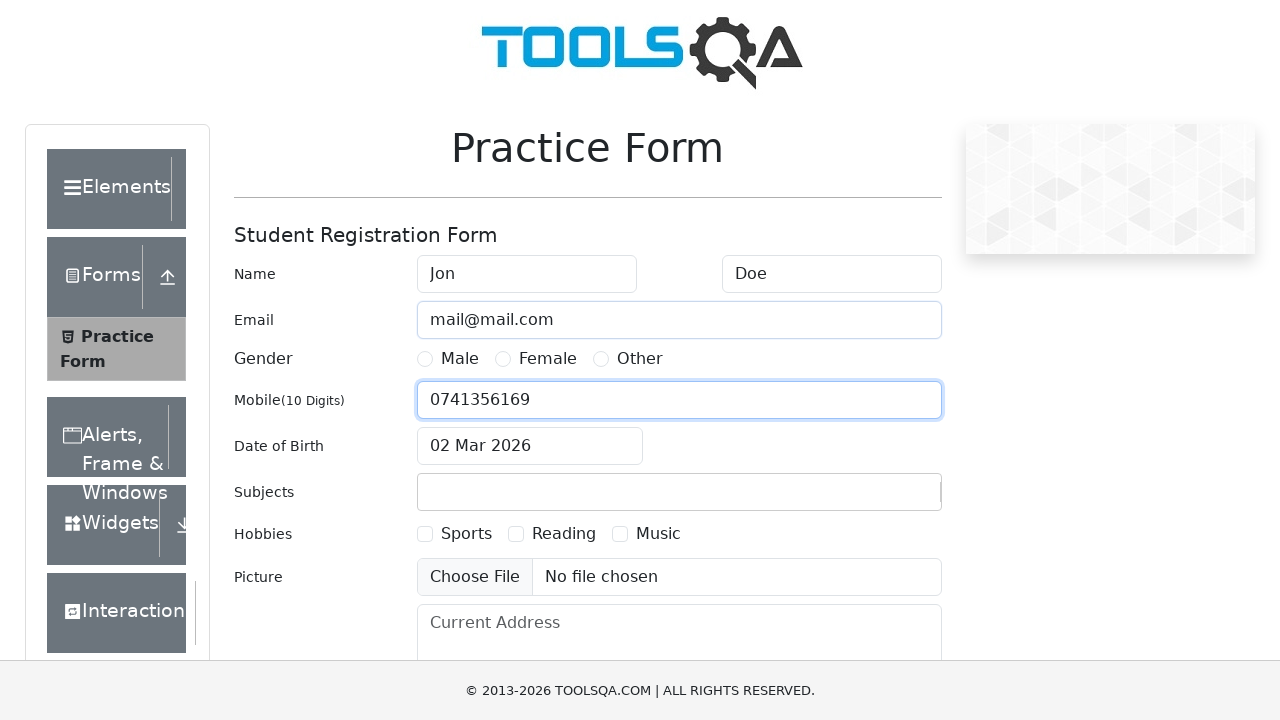

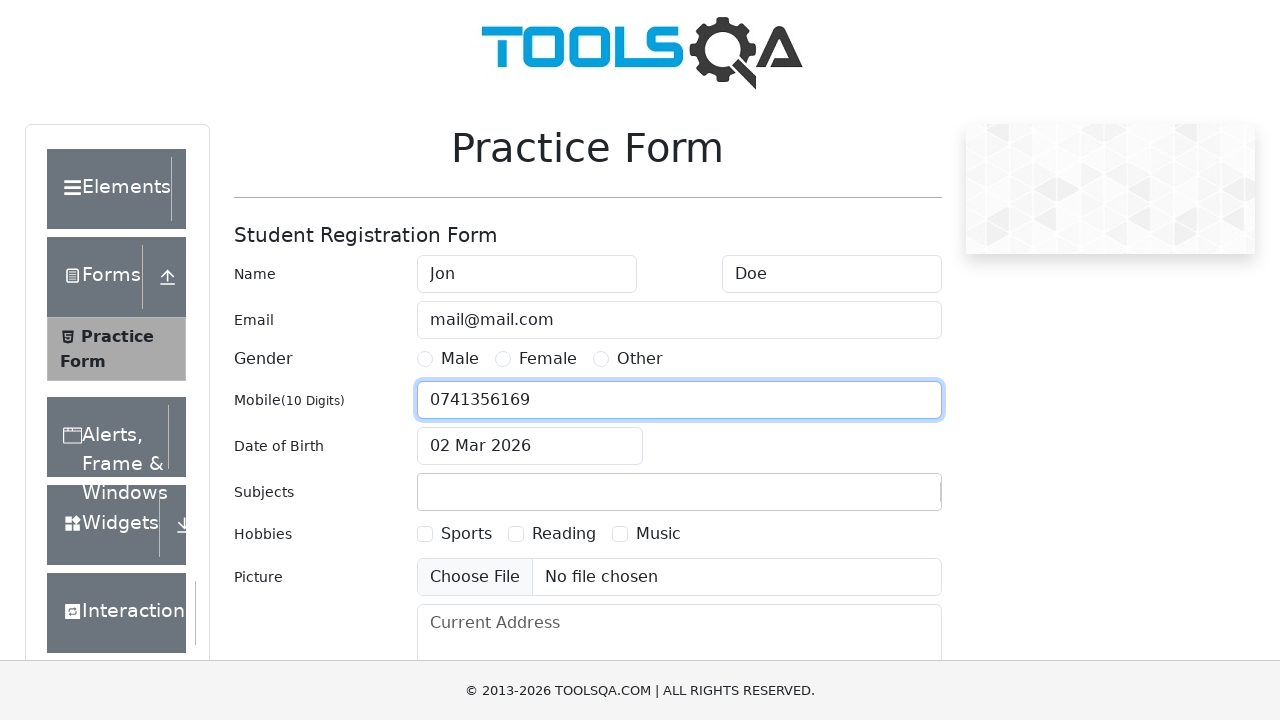